Navigates to the D314 room page and verifies the page loads correctly

Starting URL: https://co2-app.op-bit.nz/D-Block/D314

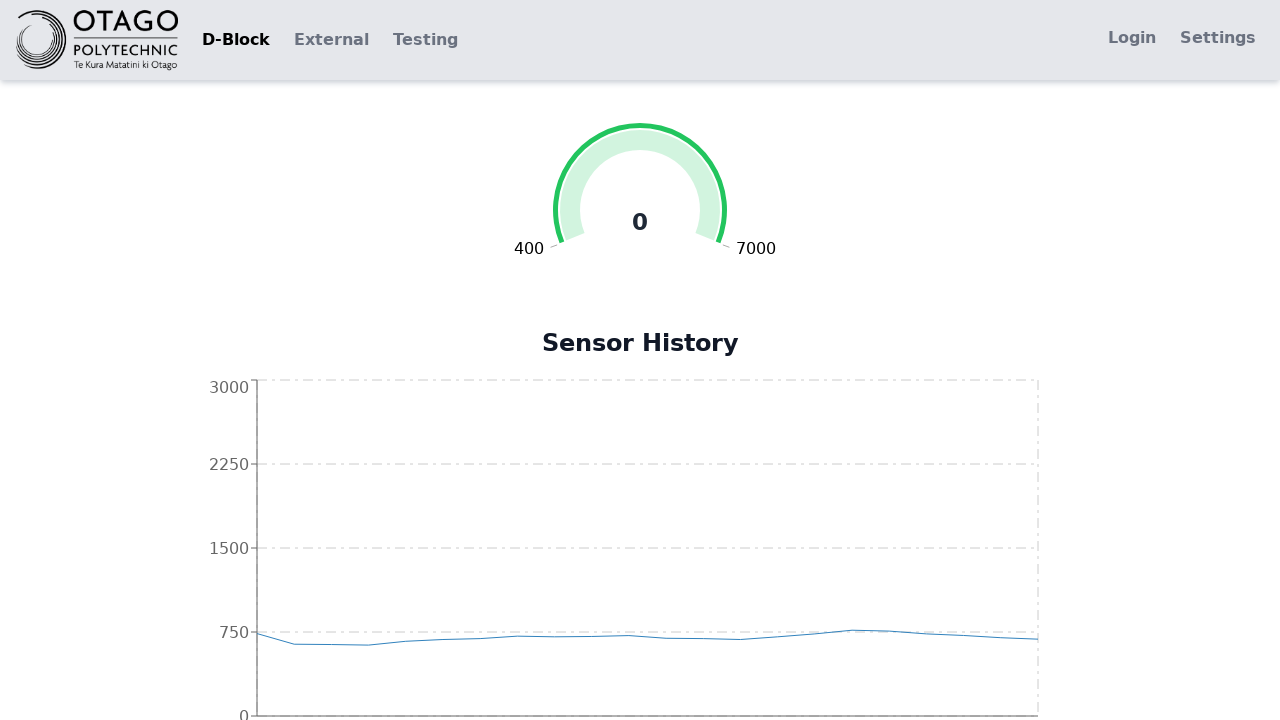

Navigated to D314 room page
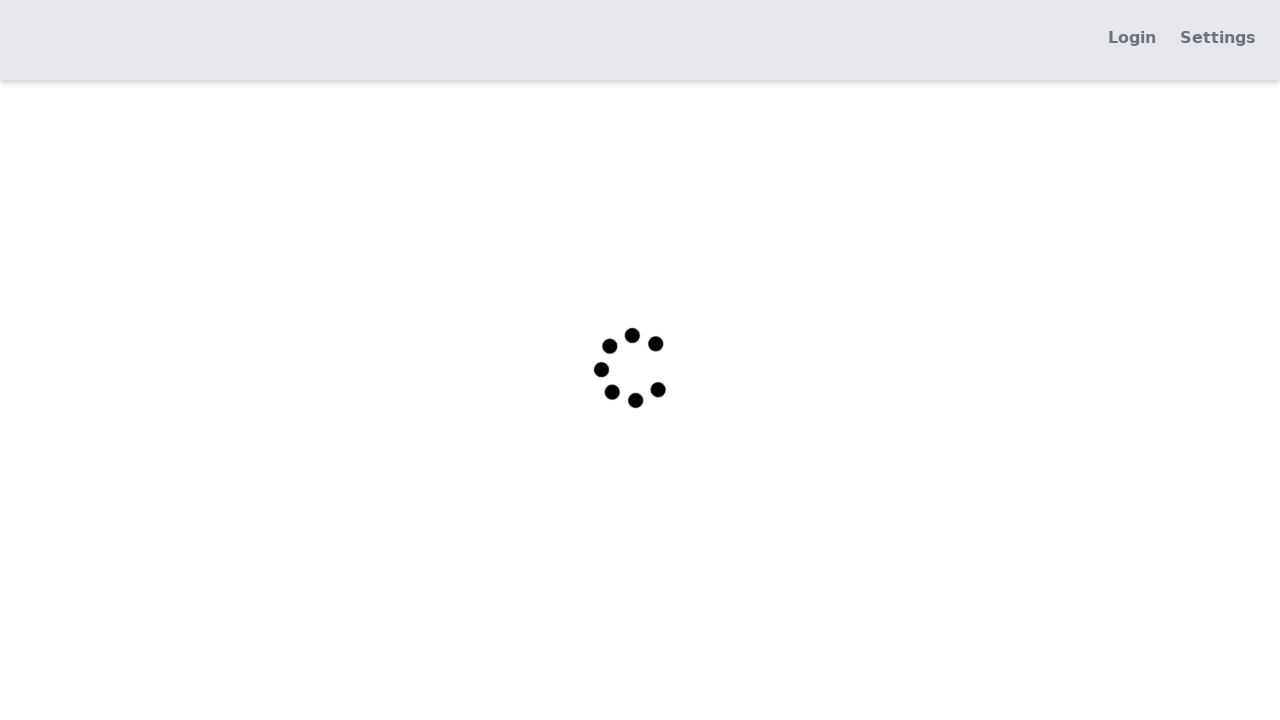

Verified page URL is correct
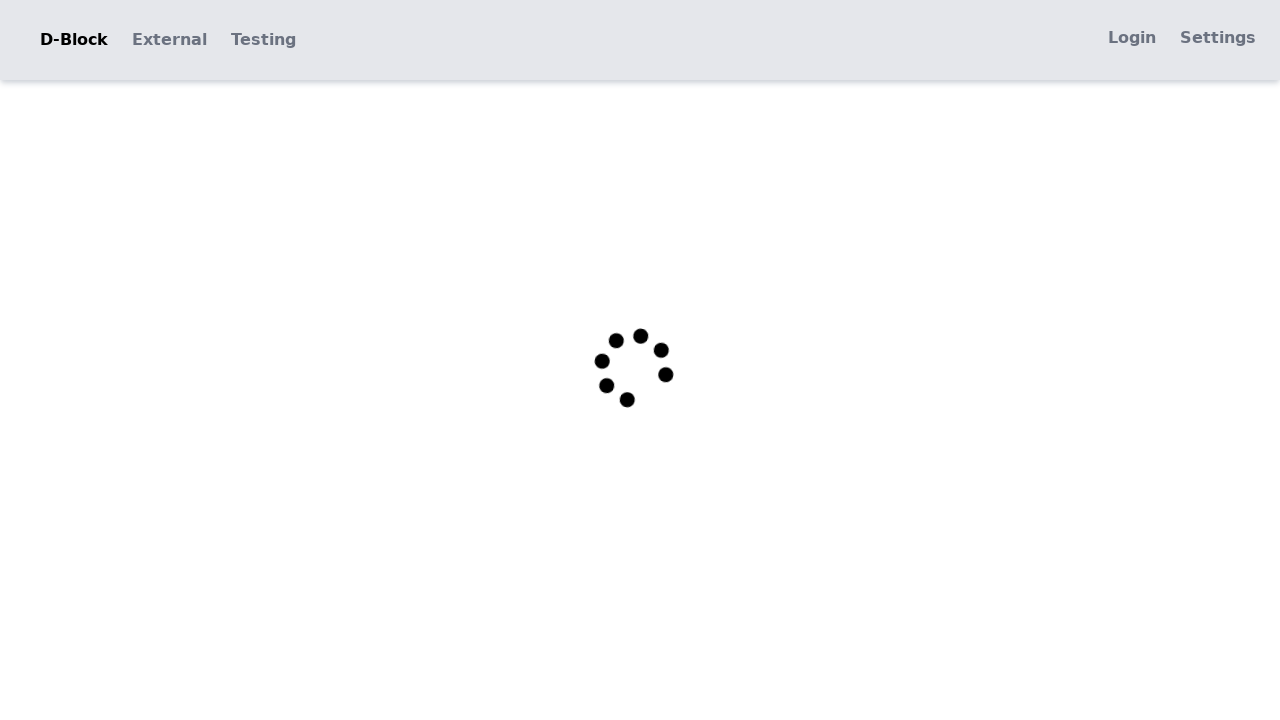

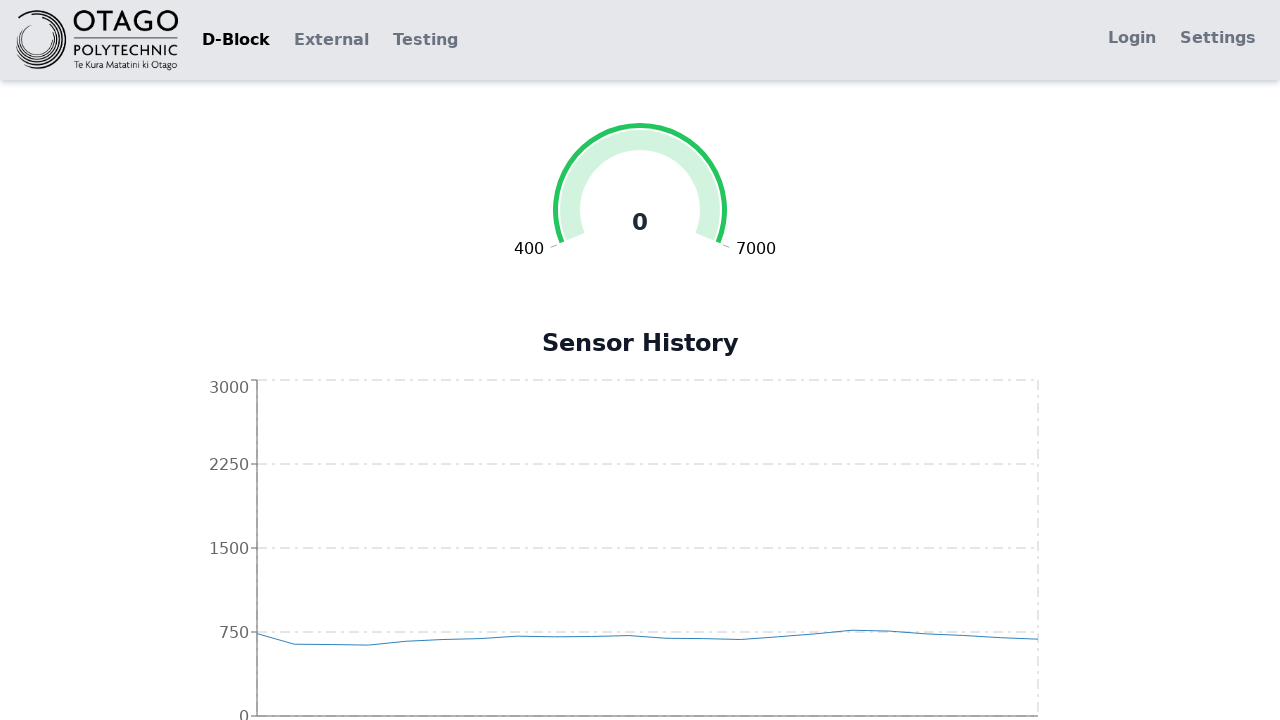